Tests that the browser back button works correctly with filter navigation

Starting URL: https://demo.playwright.dev/todomvc

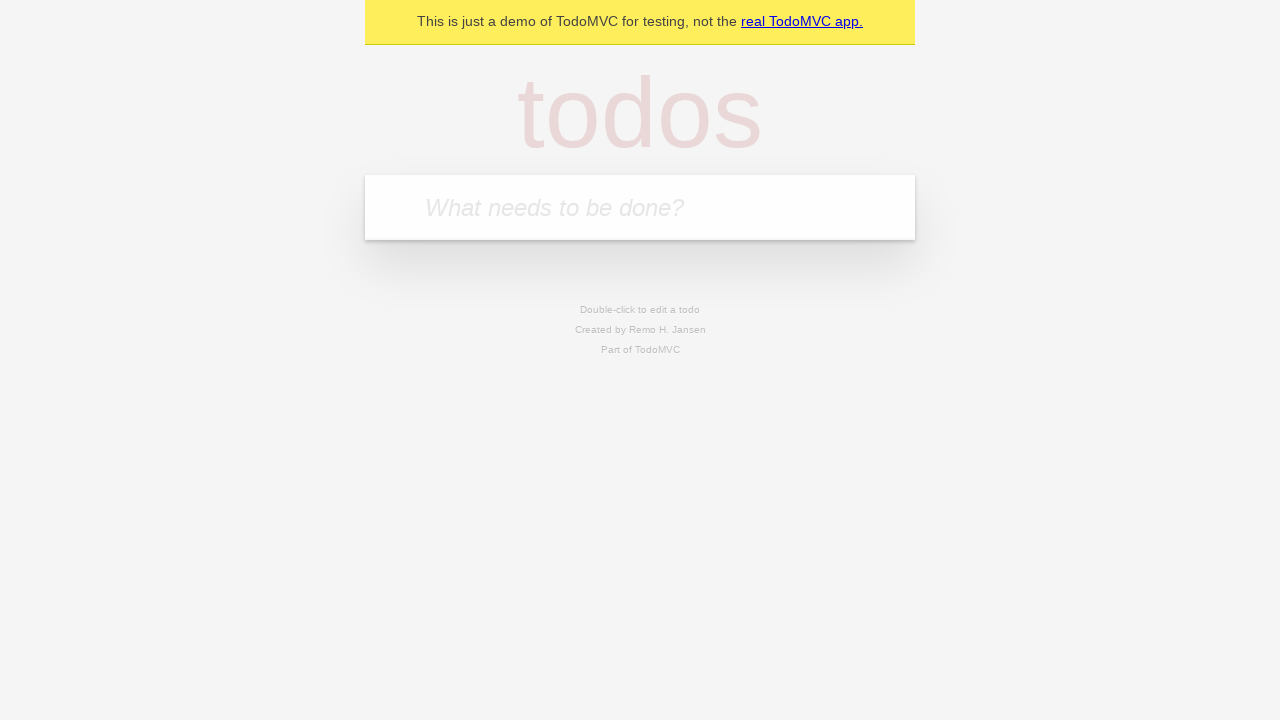

Filled todo input with 'buy some cheese' on internal:attr=[placeholder="What needs to be done?"i]
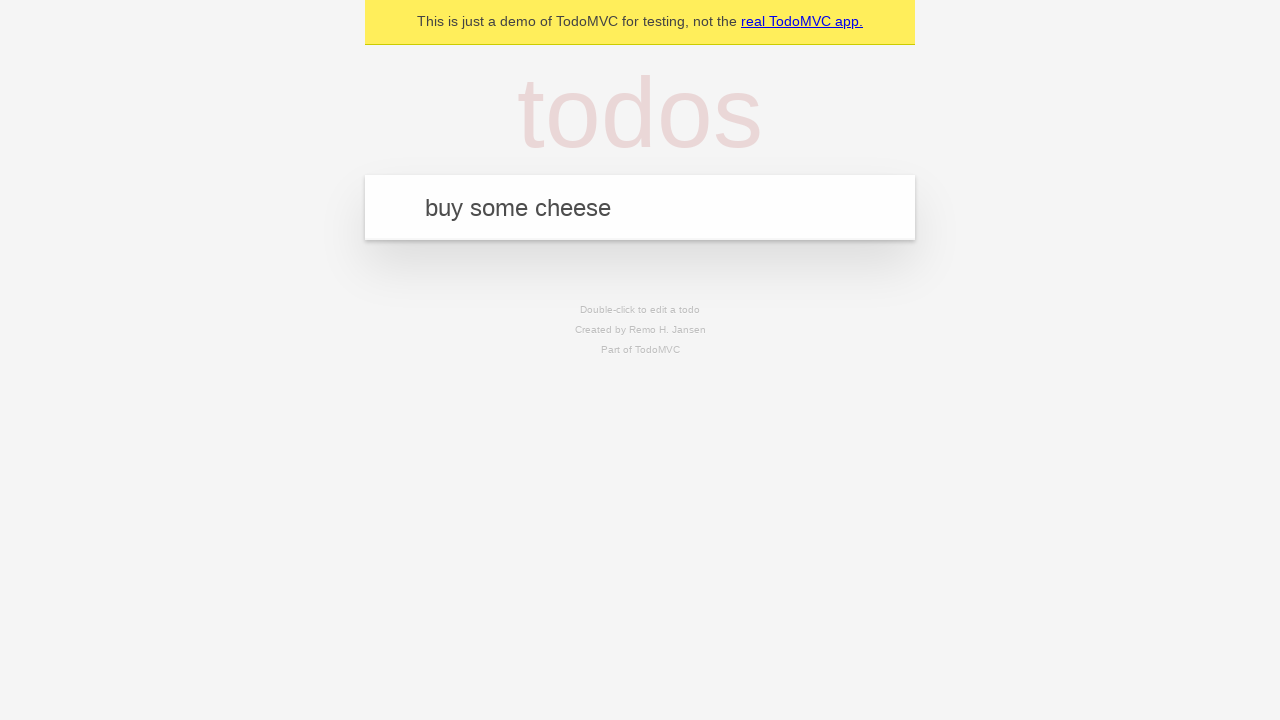

Pressed Enter to add first todo on internal:attr=[placeholder="What needs to be done?"i]
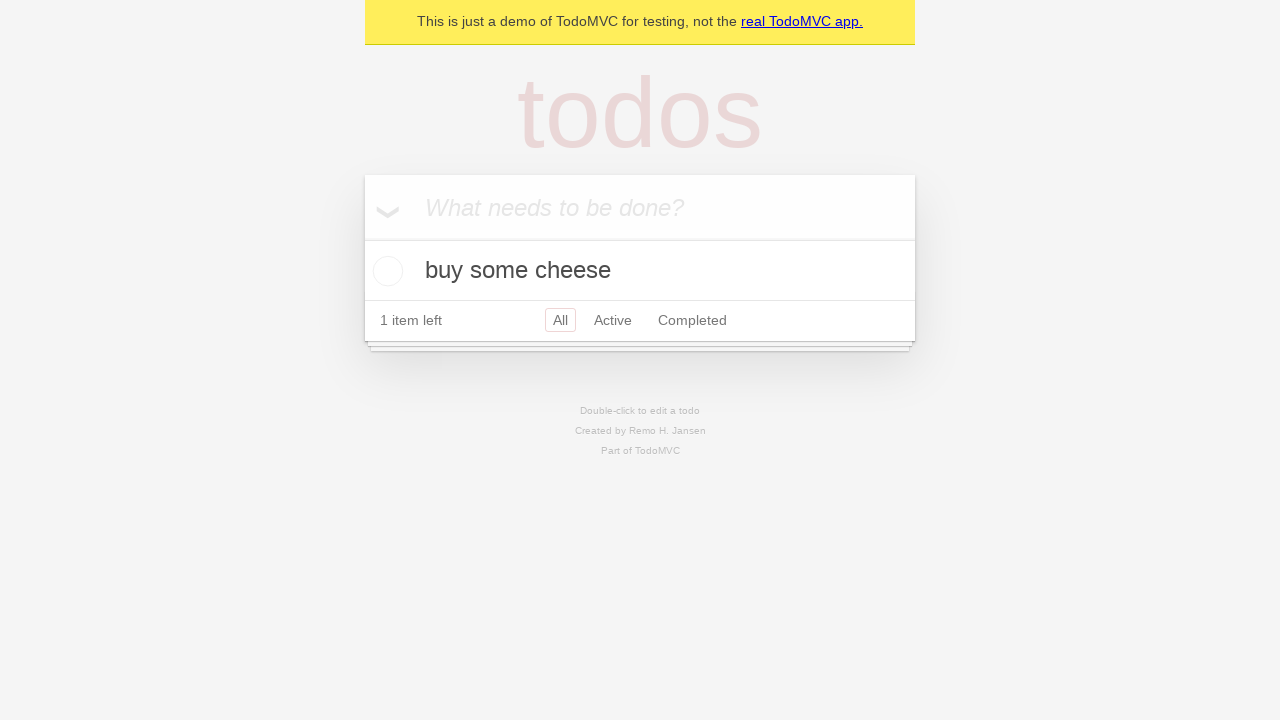

Filled todo input with 'feed the cat' on internal:attr=[placeholder="What needs to be done?"i]
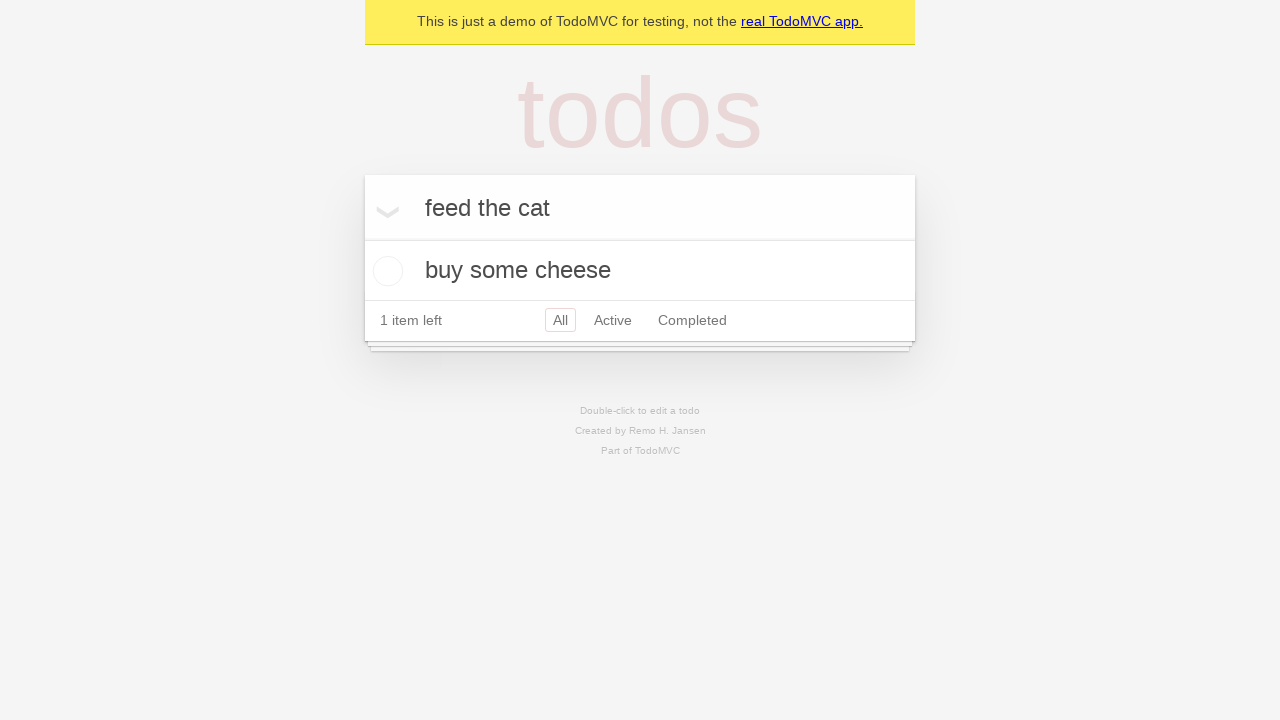

Pressed Enter to add second todo on internal:attr=[placeholder="What needs to be done?"i]
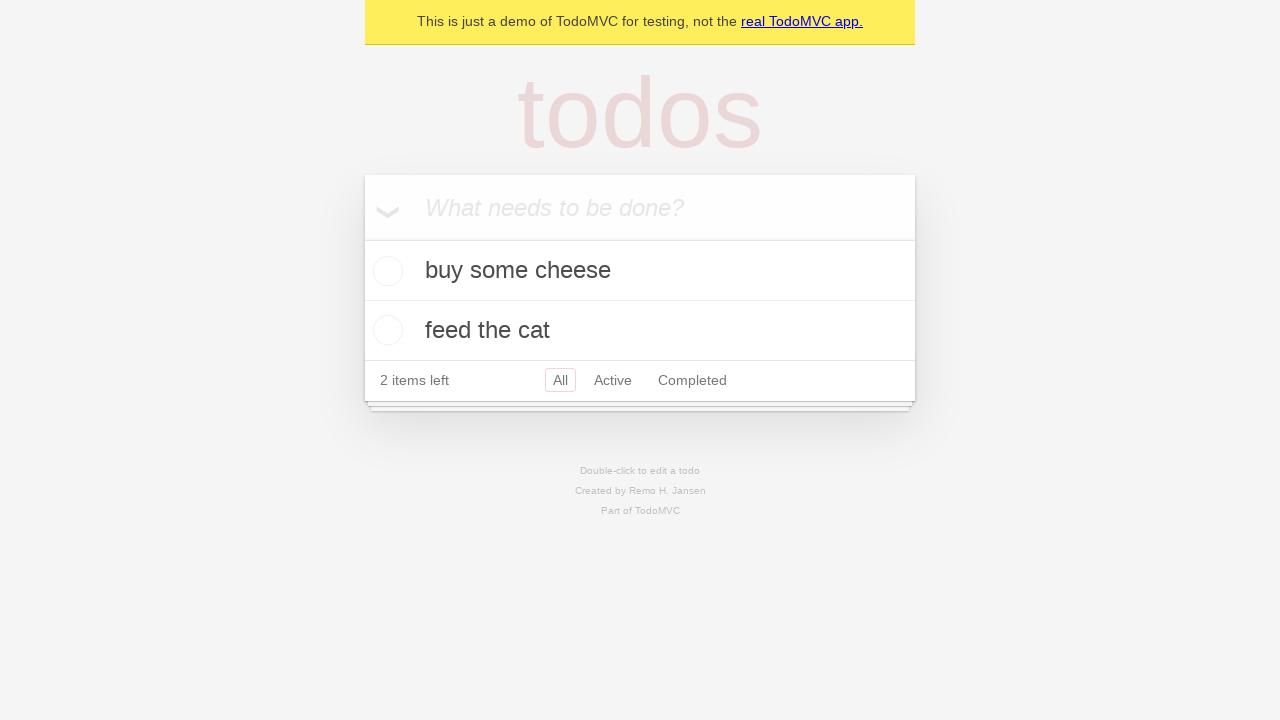

Filled todo input with 'book a doctors appointment' on internal:attr=[placeholder="What needs to be done?"i]
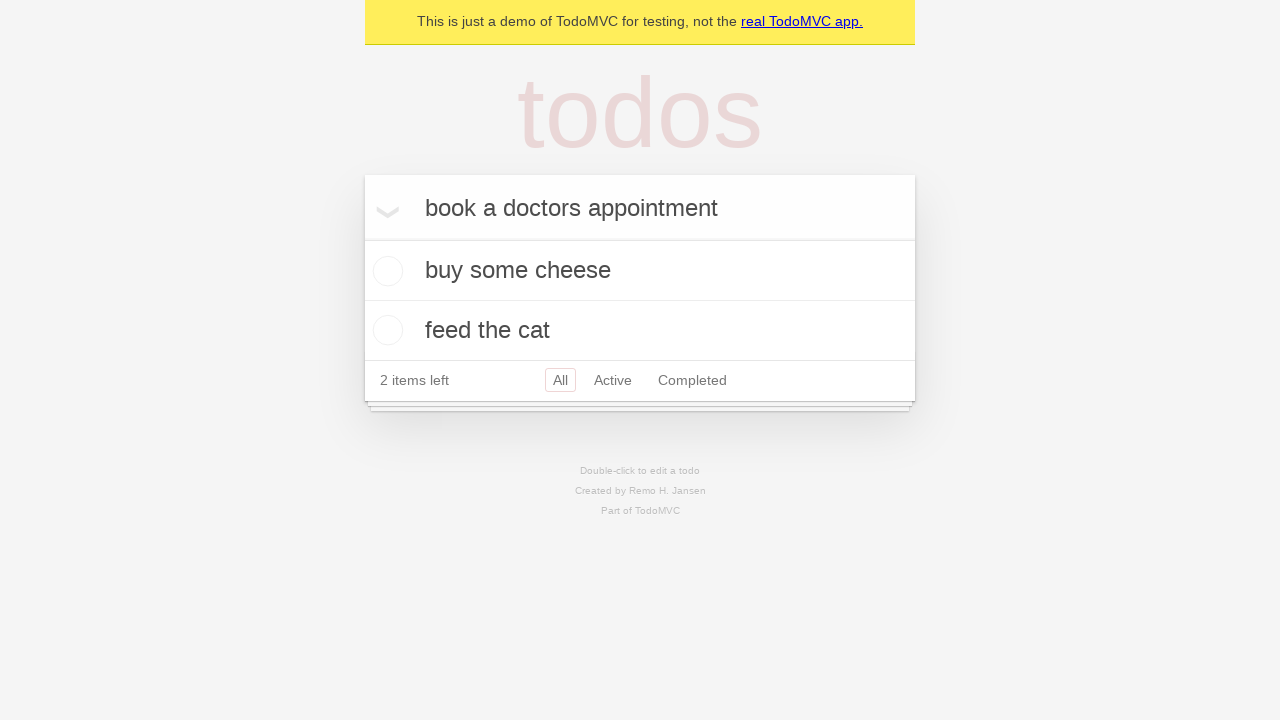

Pressed Enter to add third todo on internal:attr=[placeholder="What needs to be done?"i]
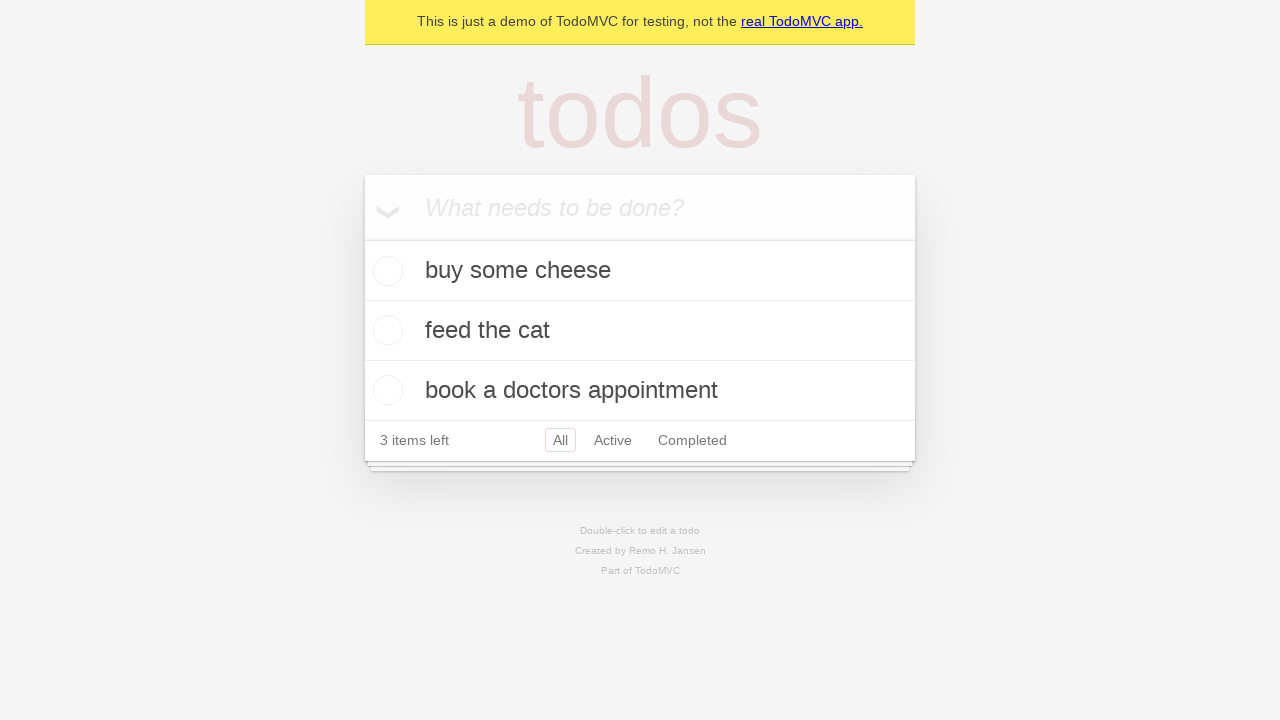

Checked the second todo item (feed the cat) at (385, 330) on internal:testid=[data-testid="todo-item"s] >> nth=1 >> internal:role=checkbox
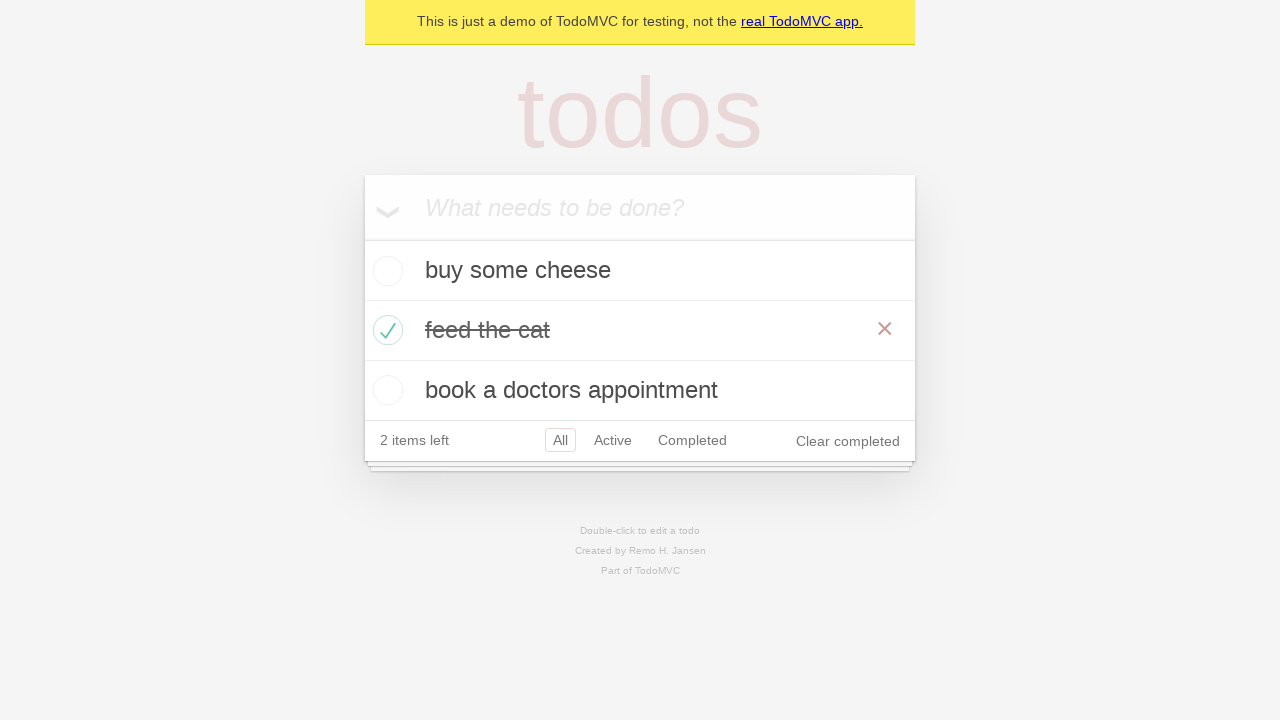

Clicked 'All' filter at (560, 440) on internal:role=link[name="All"i]
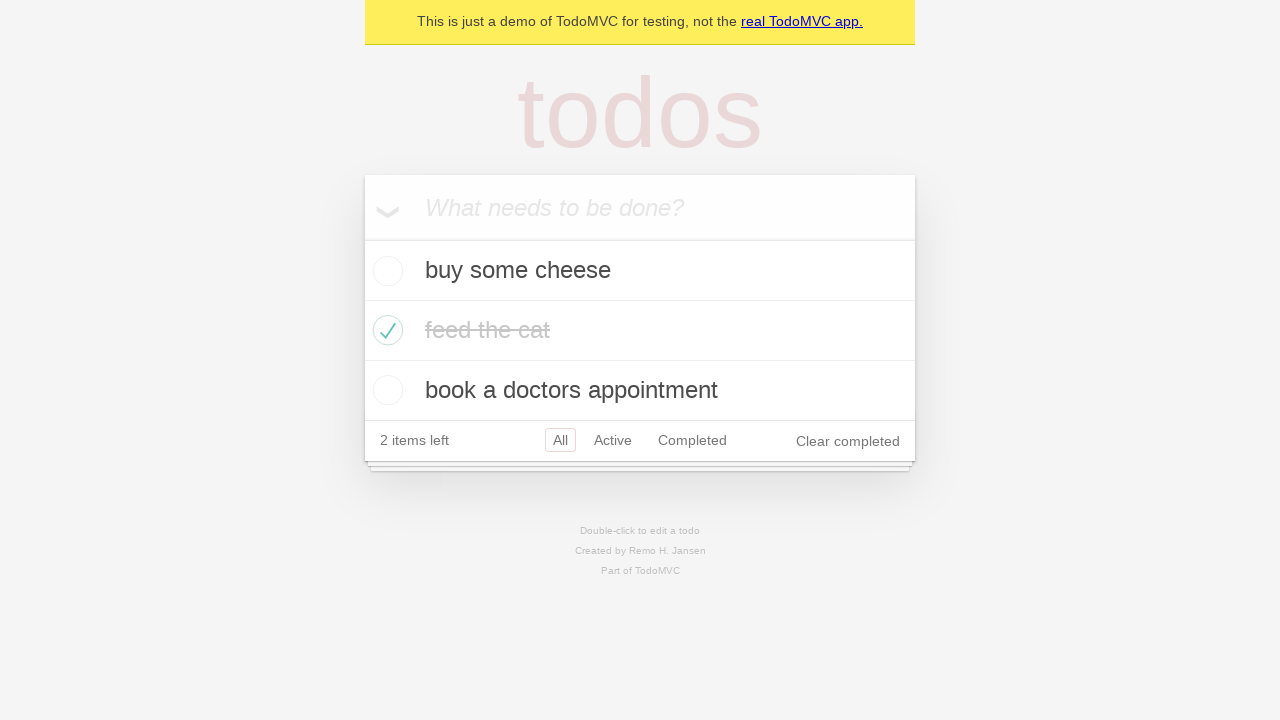

Clicked 'Active' filter at (613, 440) on internal:role=link[name="Active"i]
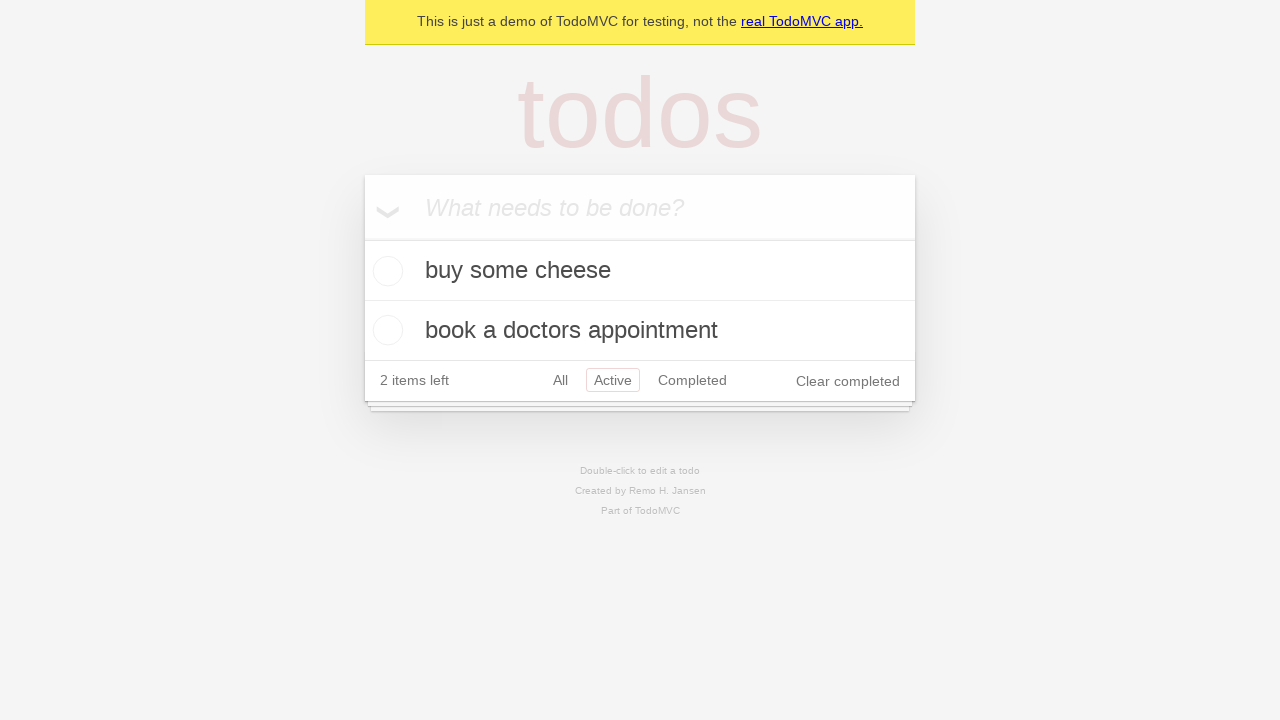

Clicked 'Completed' filter at (692, 380) on internal:role=link[name="Completed"i]
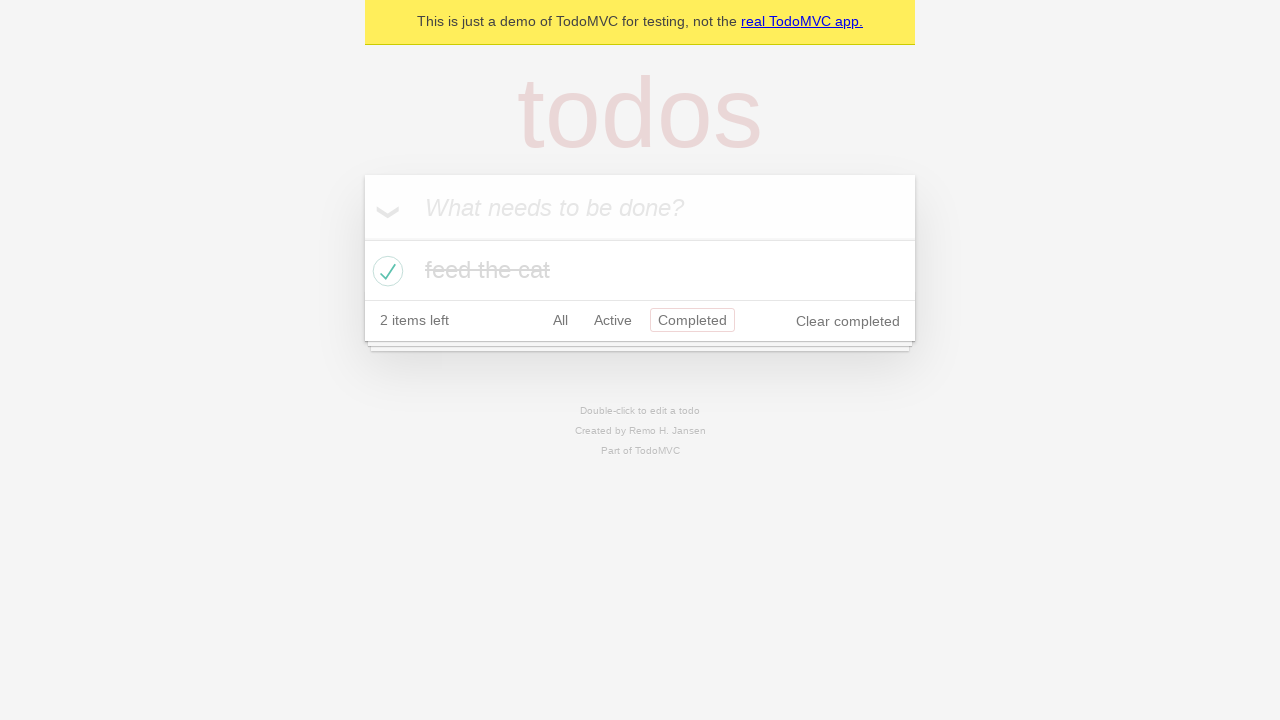

Clicked browser back button (returned to Active filter)
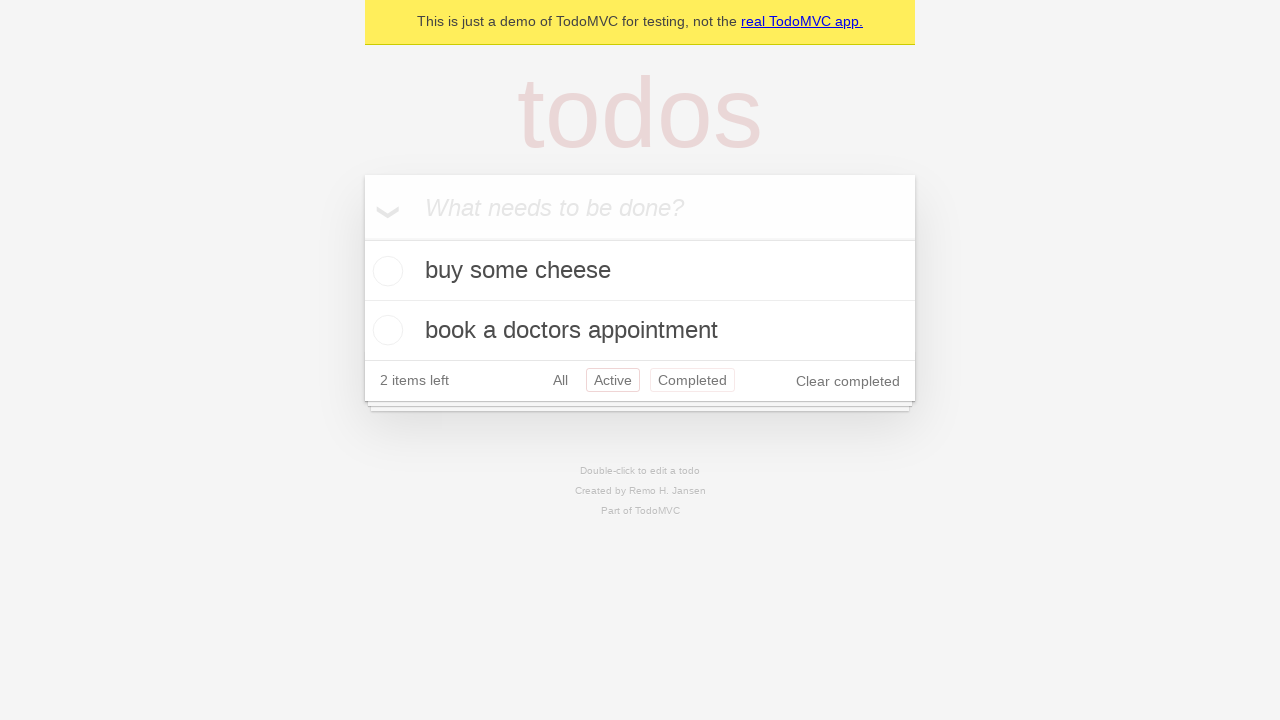

Clicked browser back button again (returned to All filter)
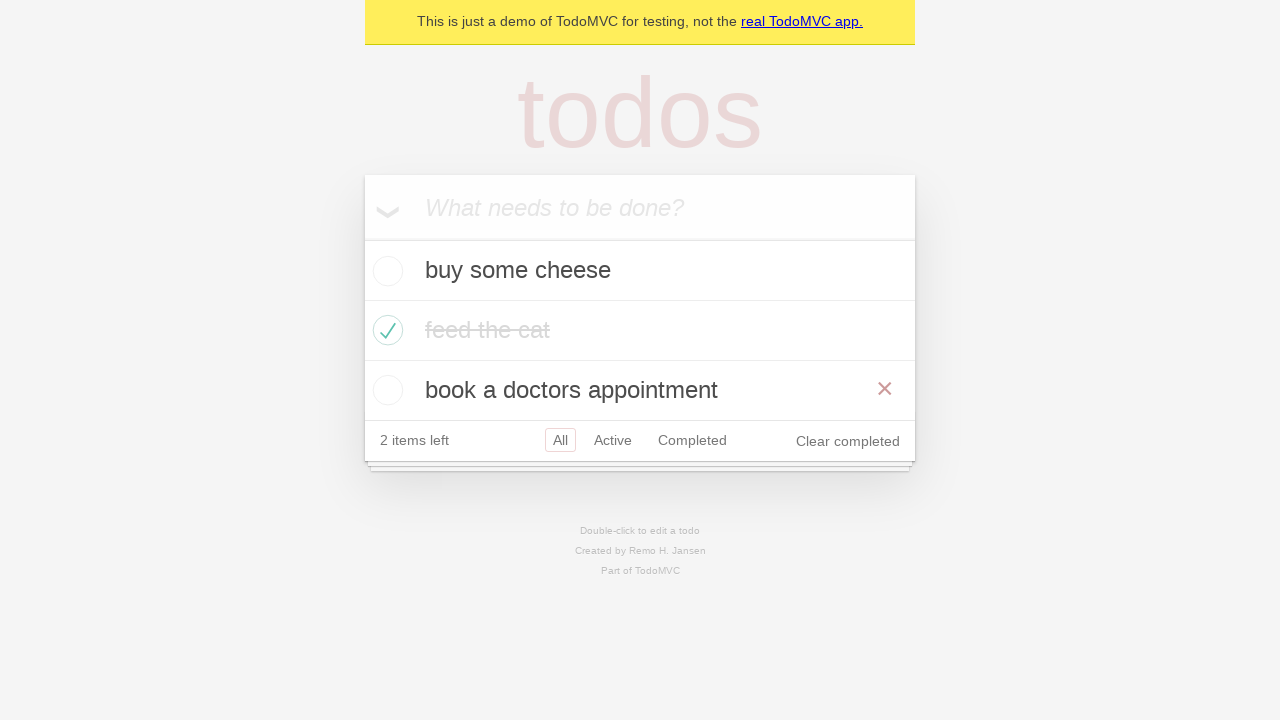

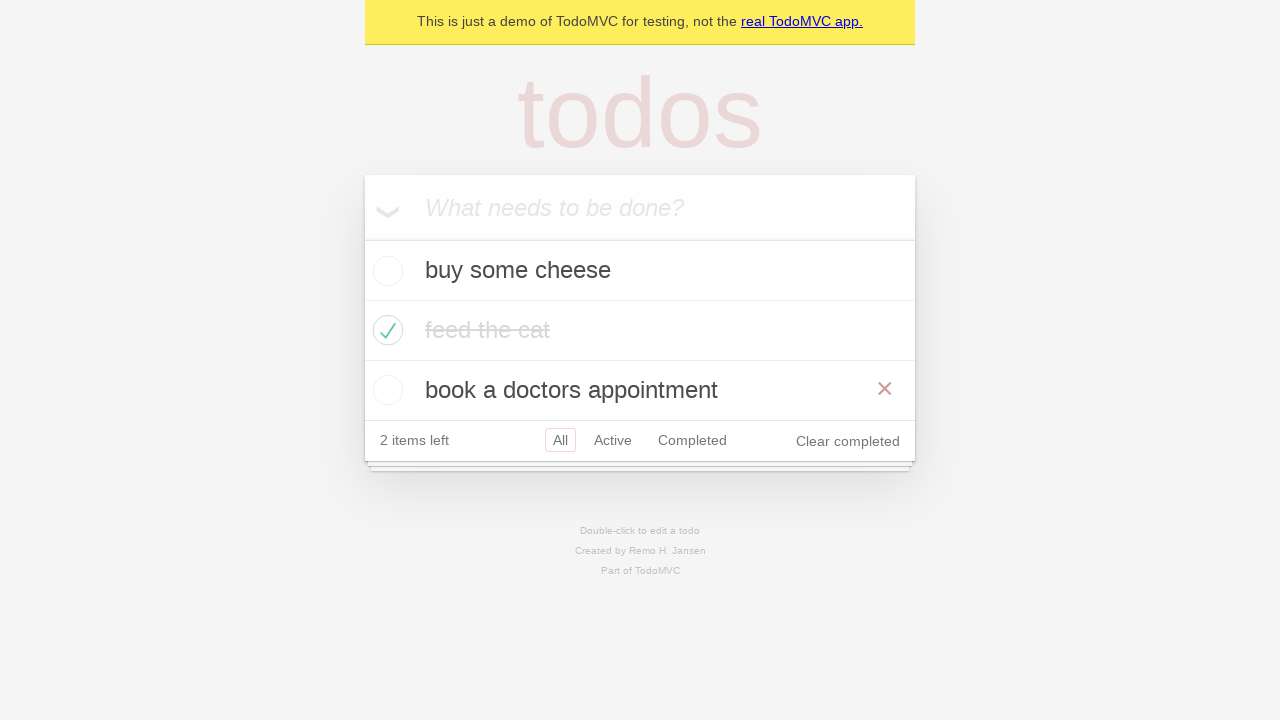